Tests draggable functionality on jQuery UI demo page by dragging an element to different positions using mouse actions

Starting URL: https://jqueryui.com/draggable/

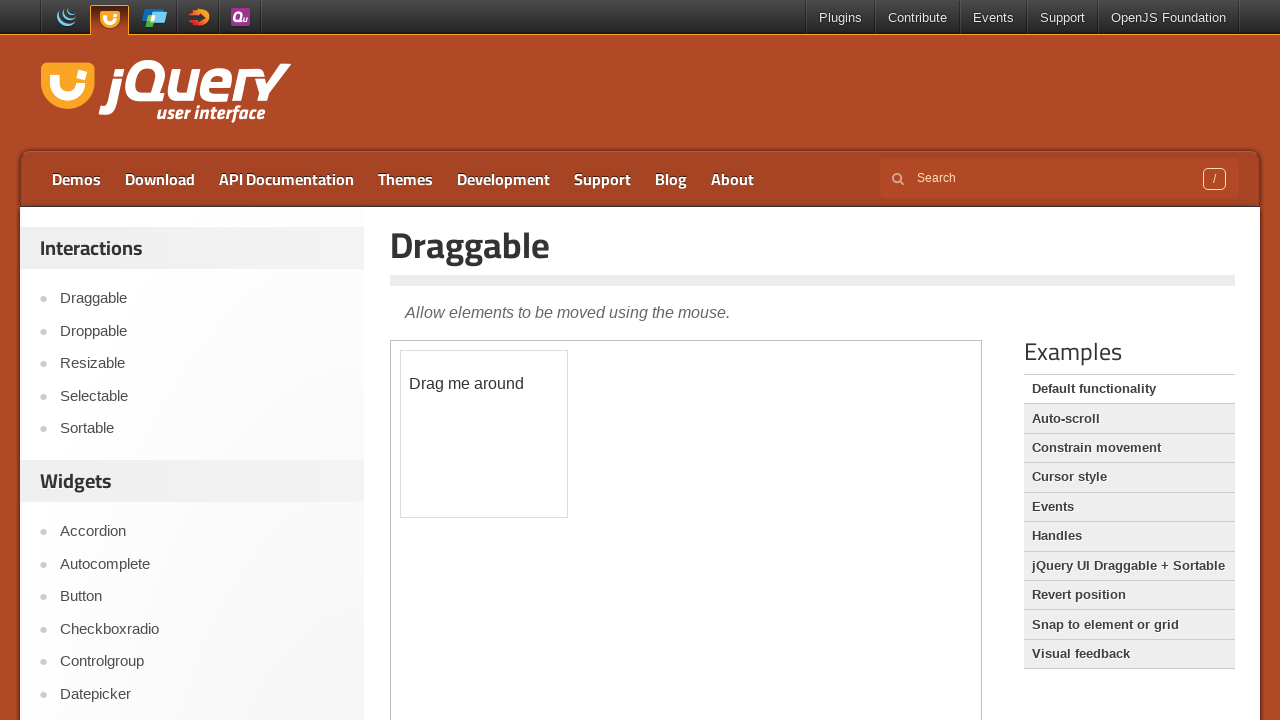

Located iframe containing the draggable demo
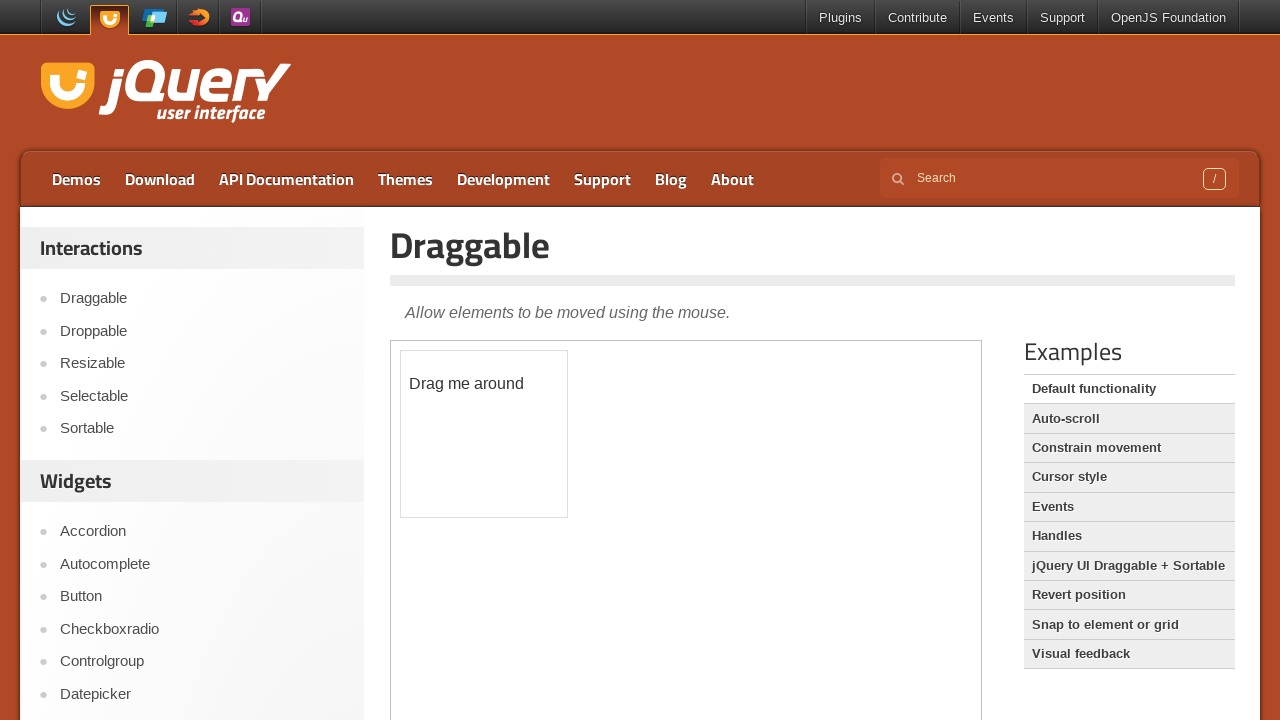

Located draggable element with ID 'draggable'
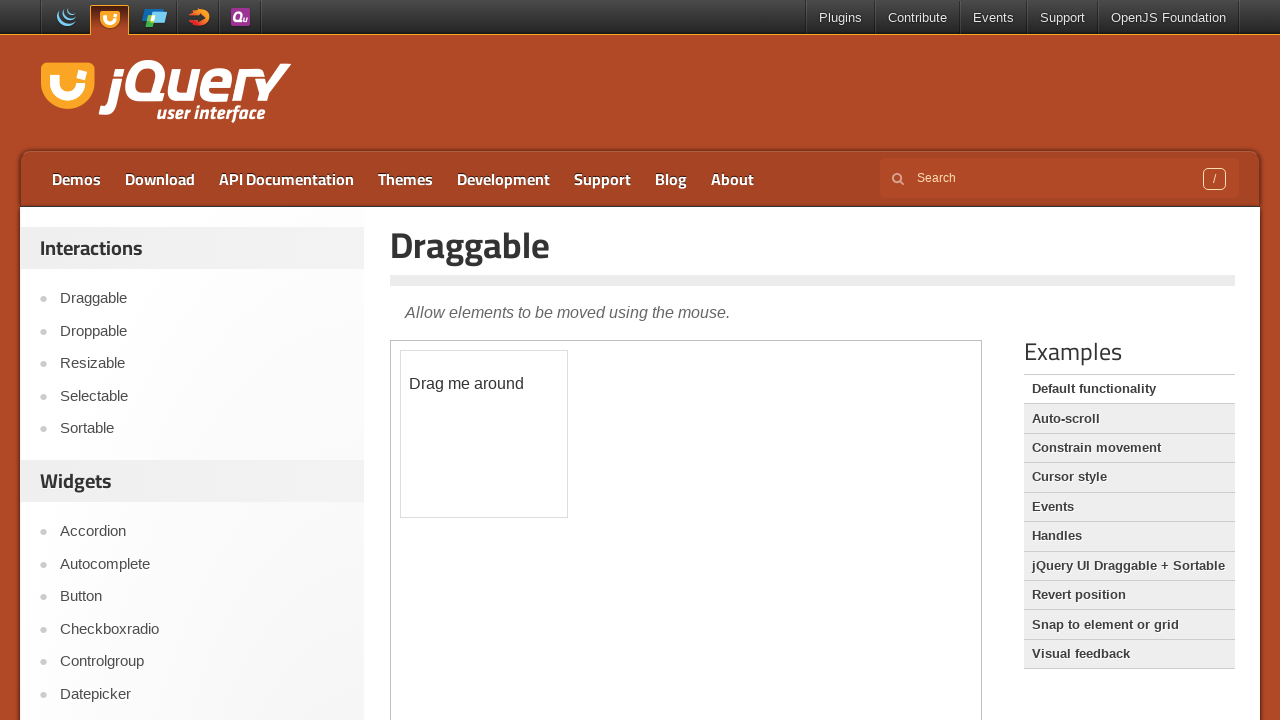

Draggable element is now visible
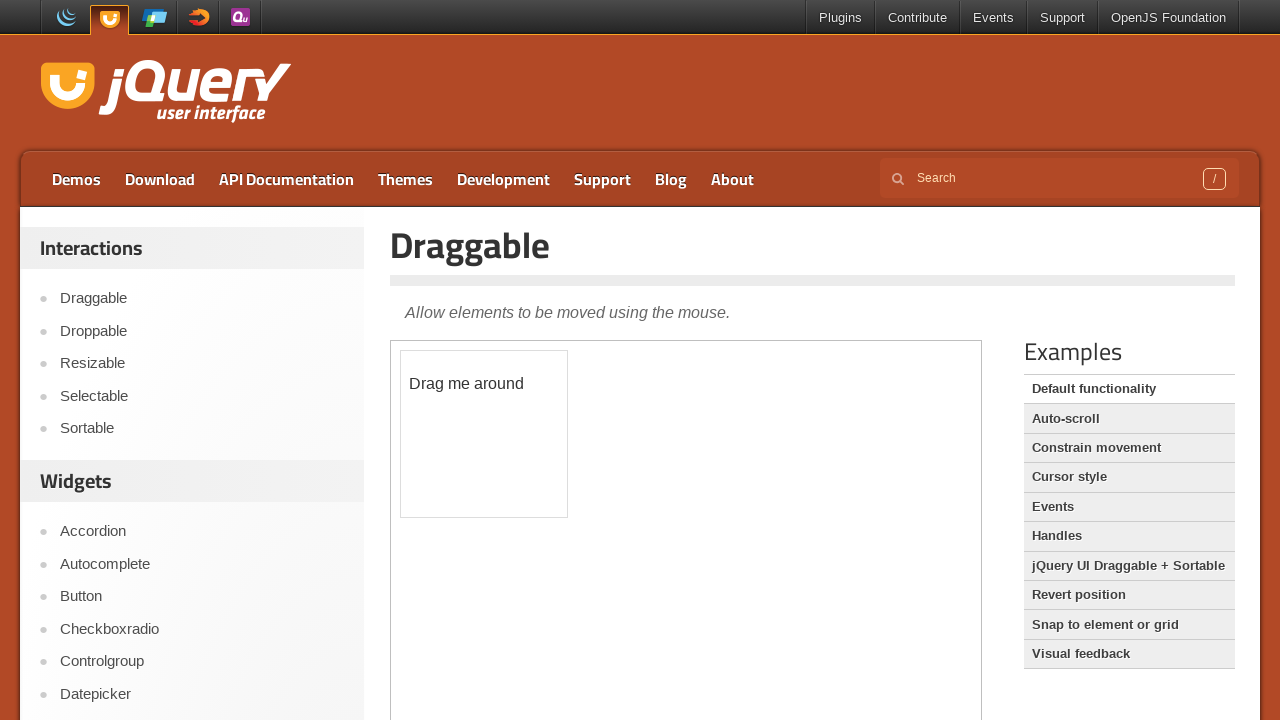

Retrieved bounding box of draggable element
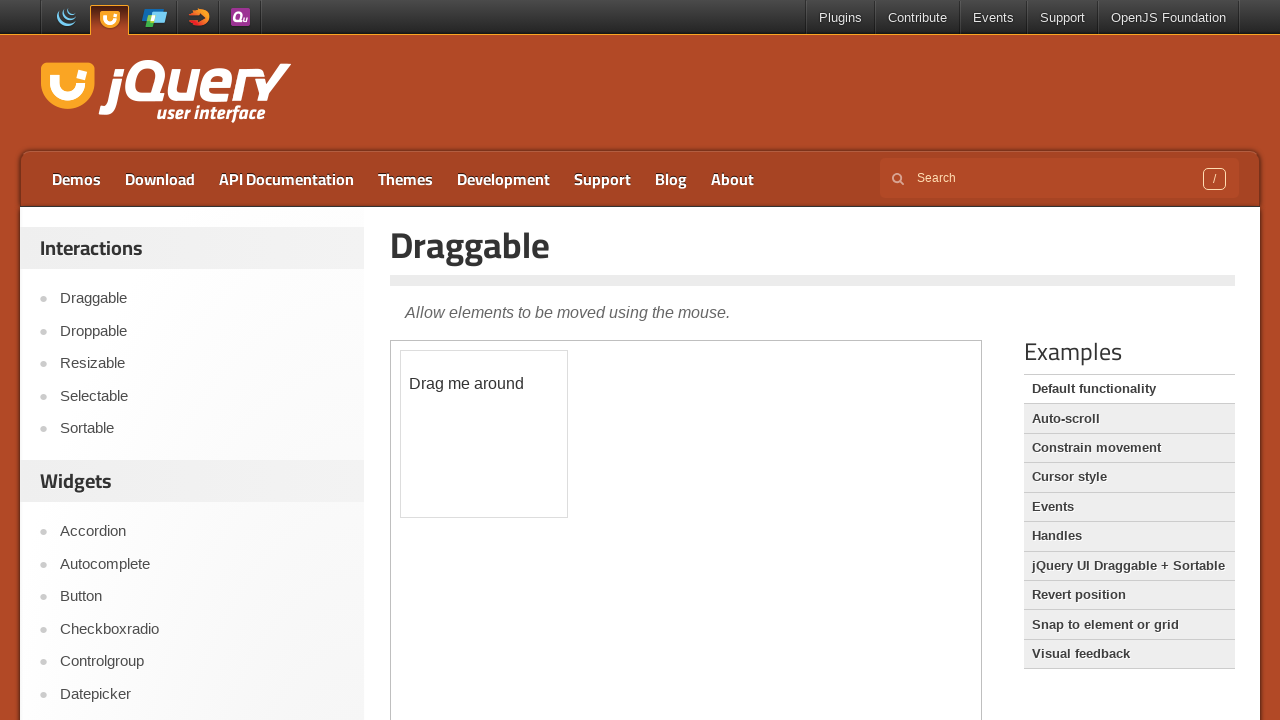

Moved mouse to center of draggable element at (484, 434)
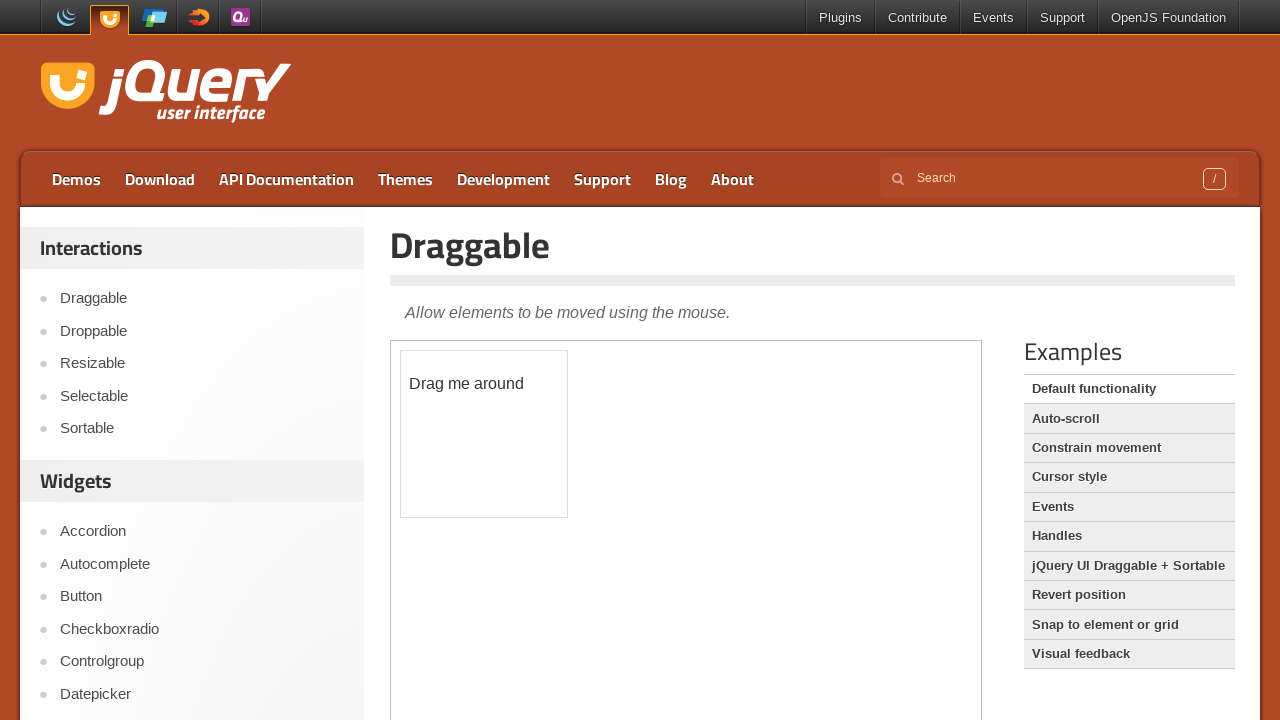

Pressed mouse button down to start dragging at (484, 434)
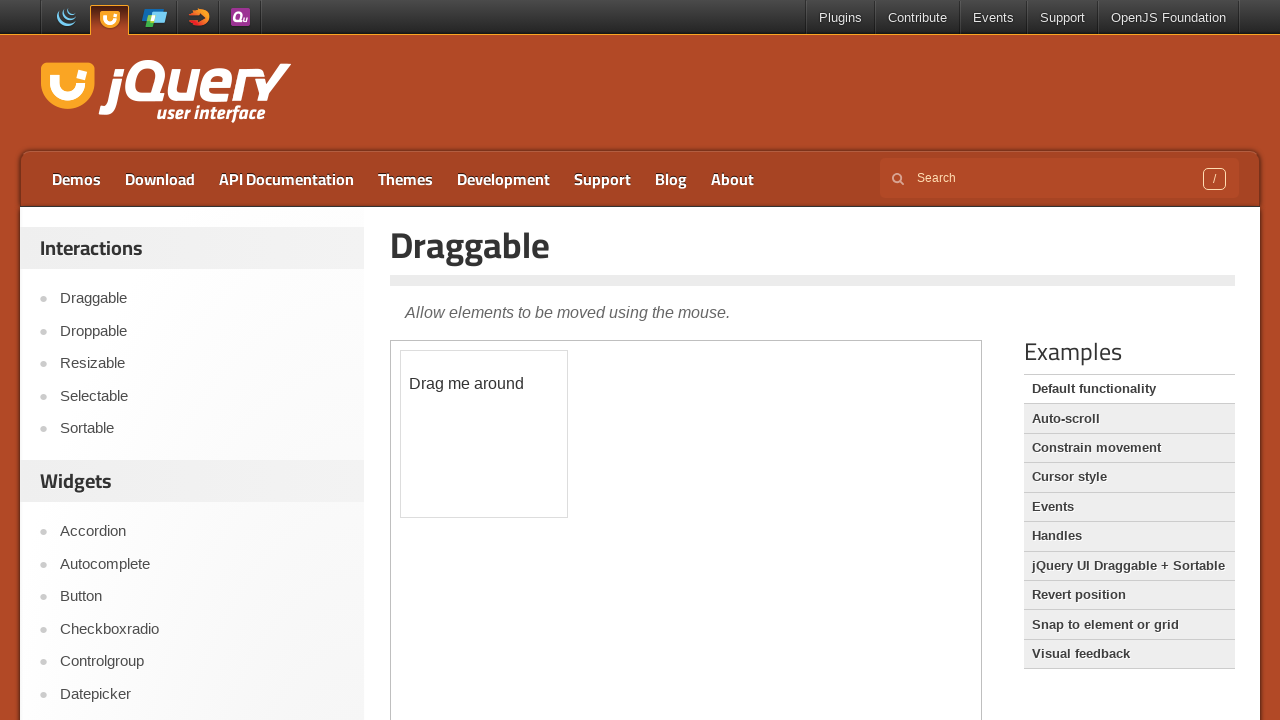

Dragged element 50 pixels right and 50 pixels down at (534, 484)
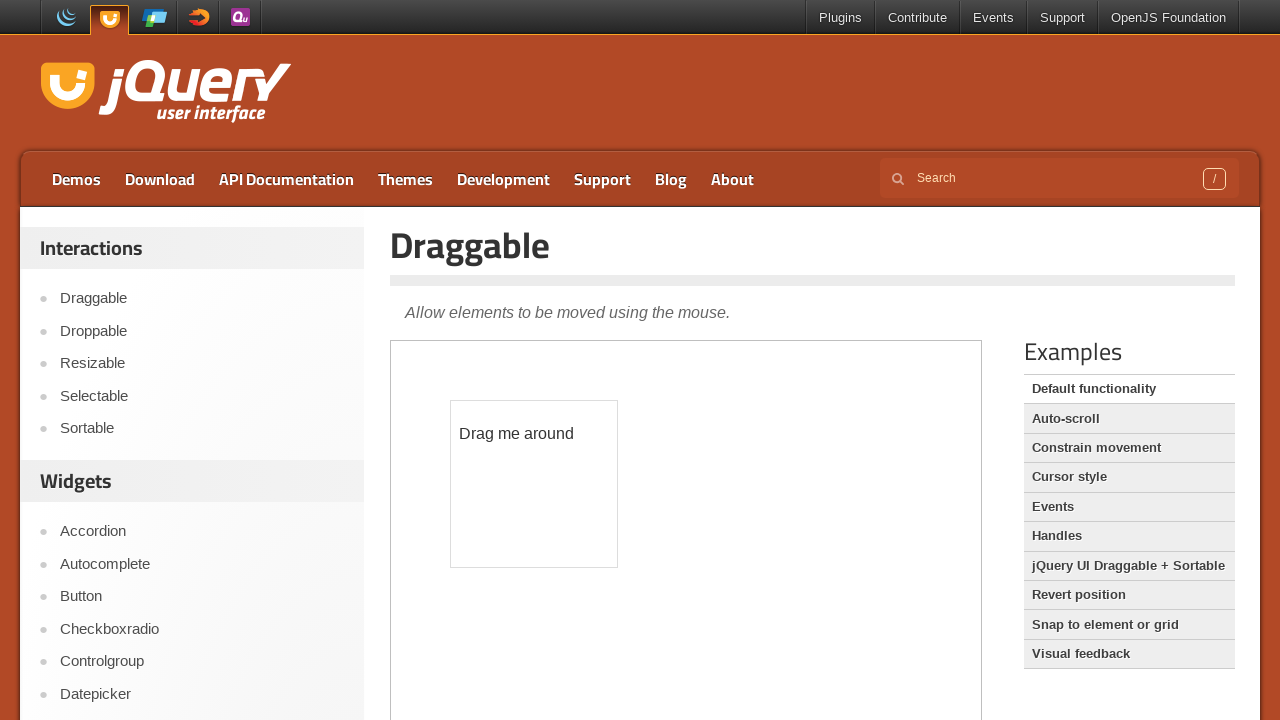

Released mouse button to complete first drag at (534, 484)
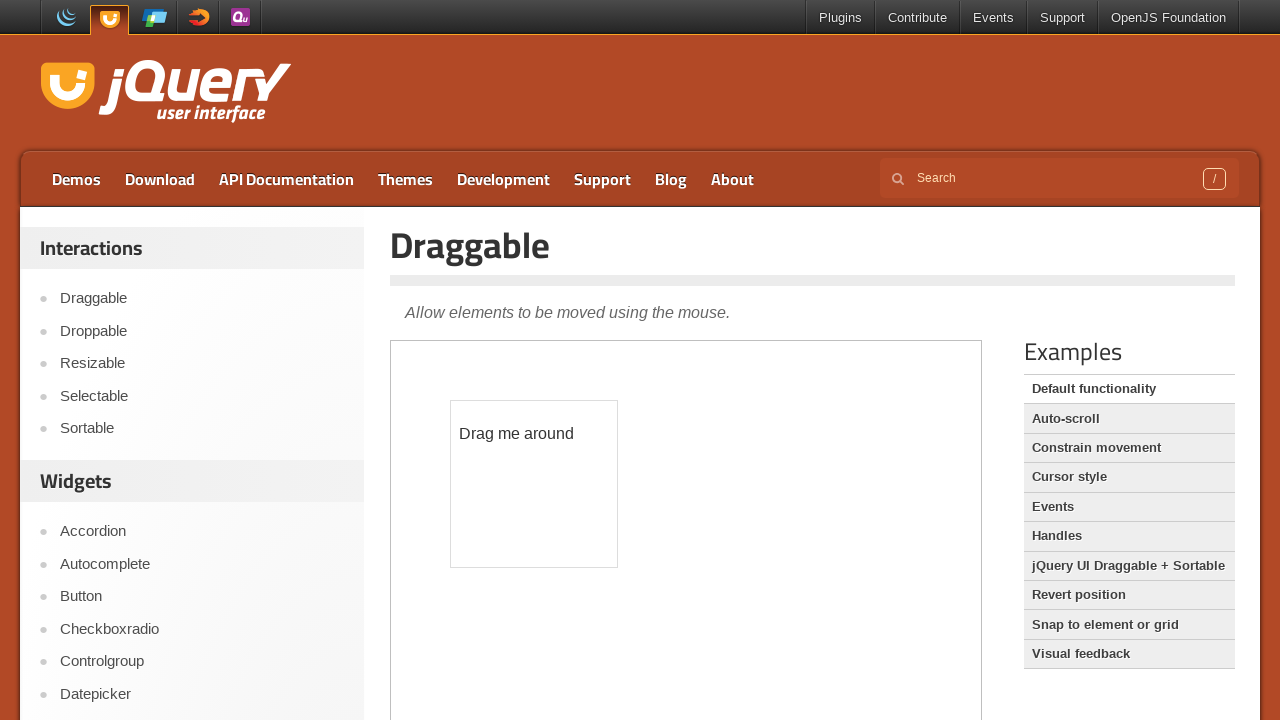

Waited 1 second between drag operations
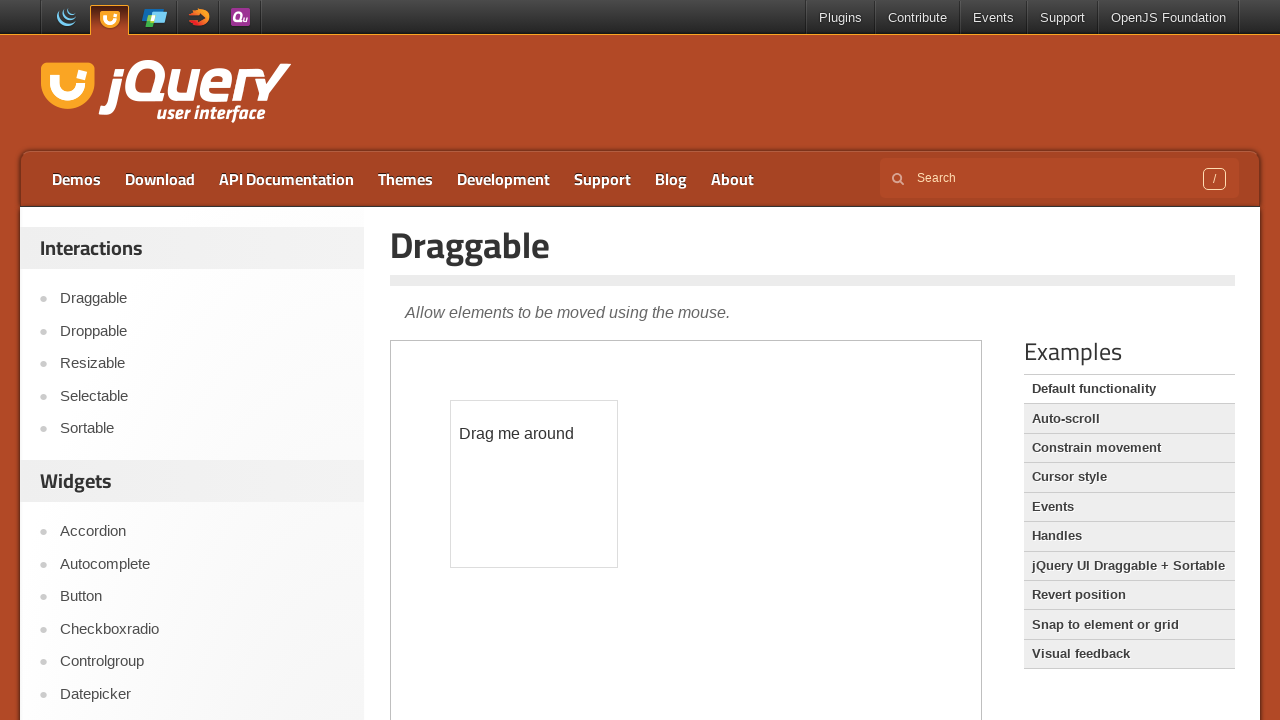

Retrieved updated bounding box of draggable element
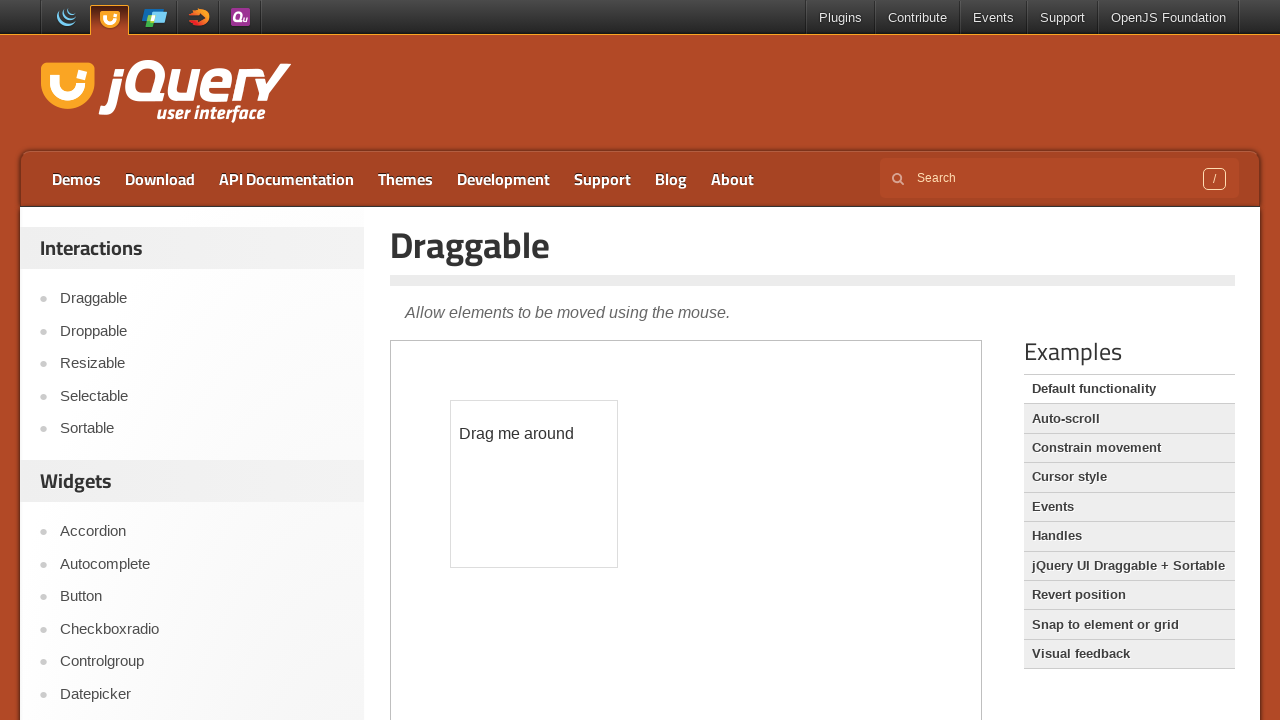

Moved mouse to center of draggable element for second drag at (534, 484)
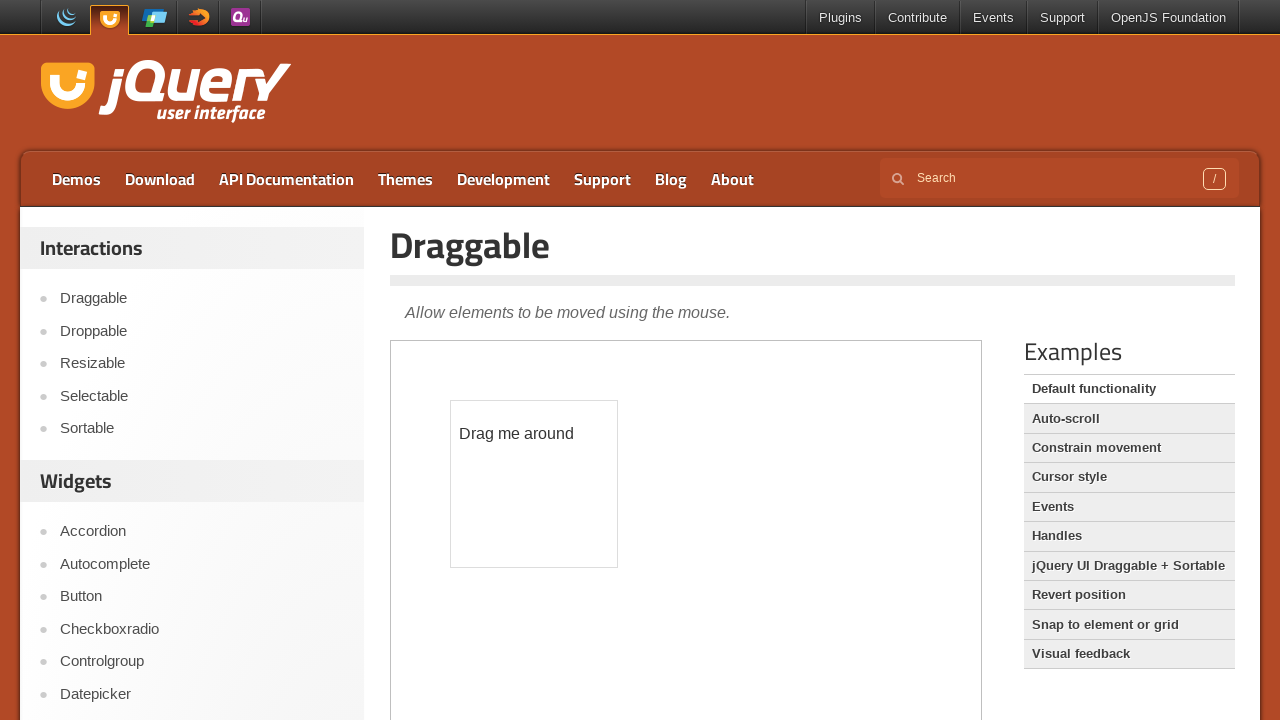

Pressed mouse button down to start second drag at (534, 484)
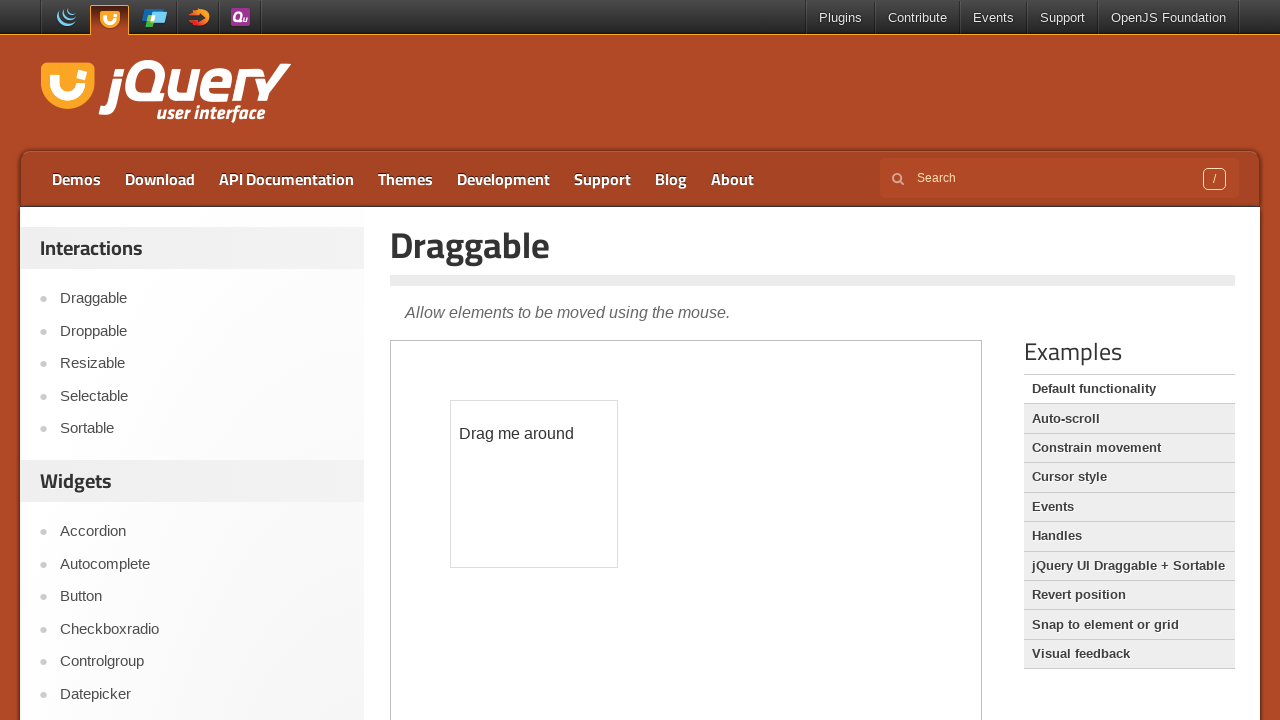

Dragged element 10 pixels right and 100 pixels down at (544, 584)
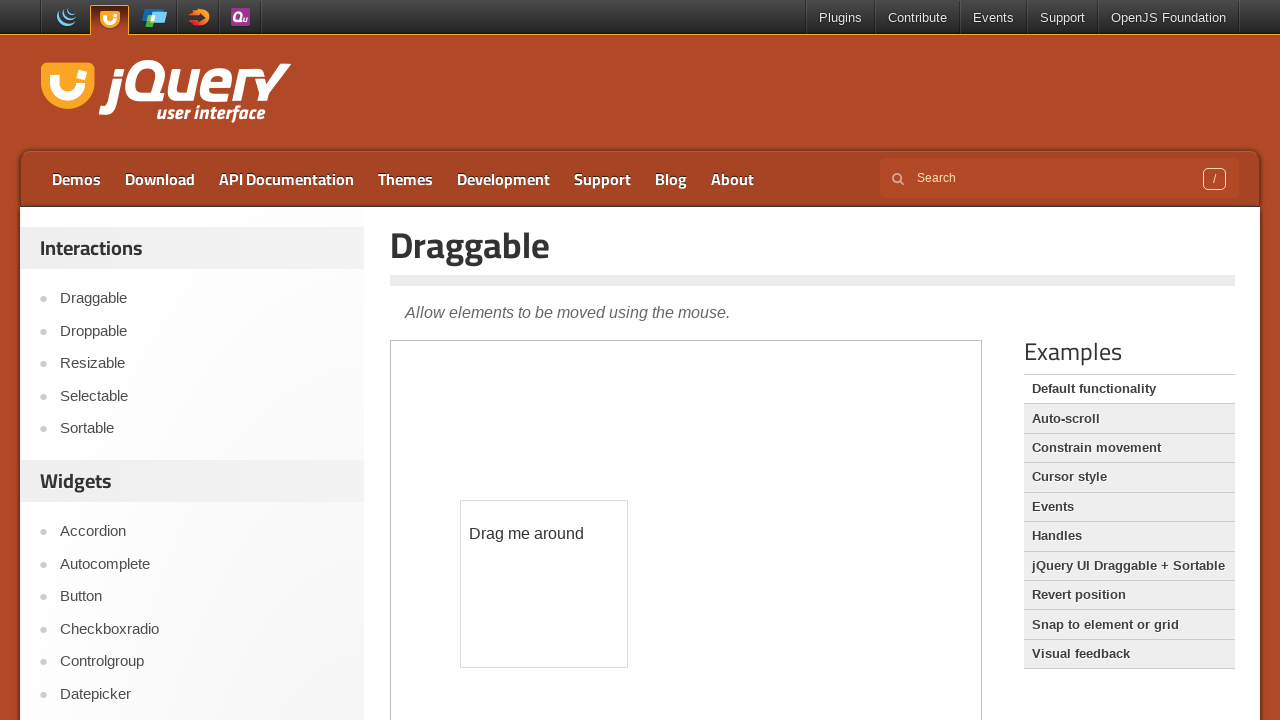

Released mouse button to complete second drag at (544, 584)
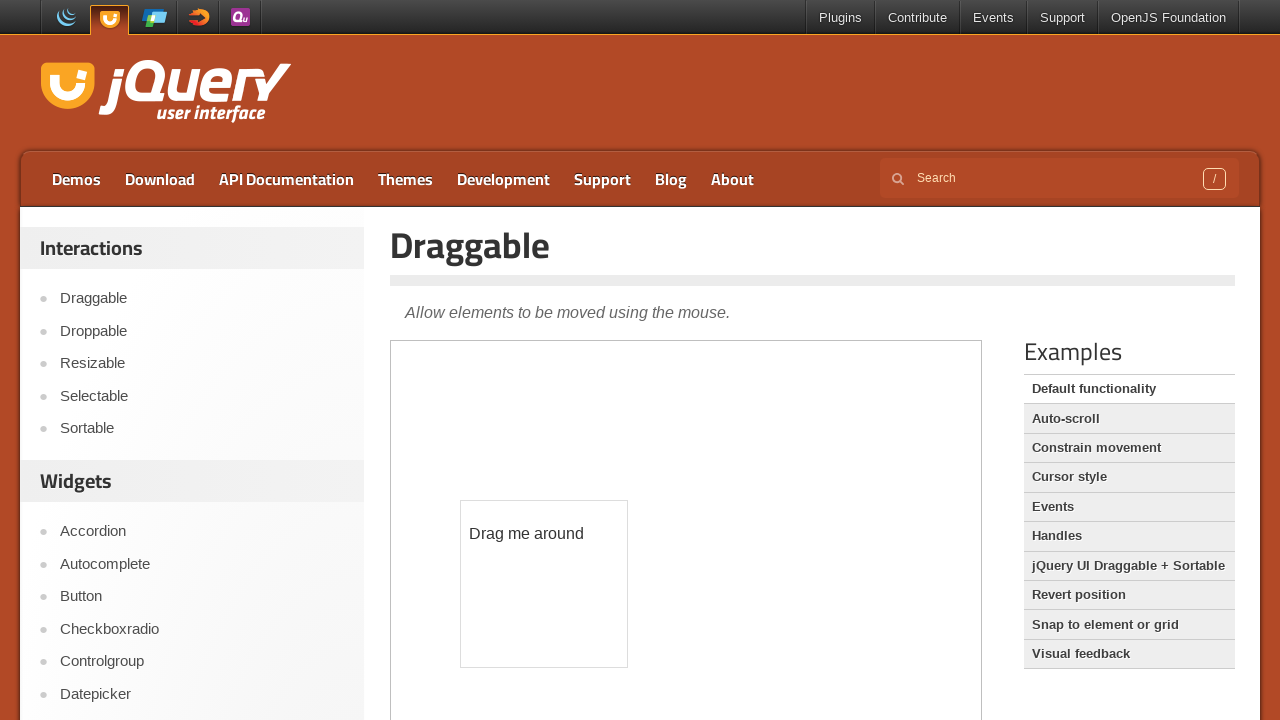

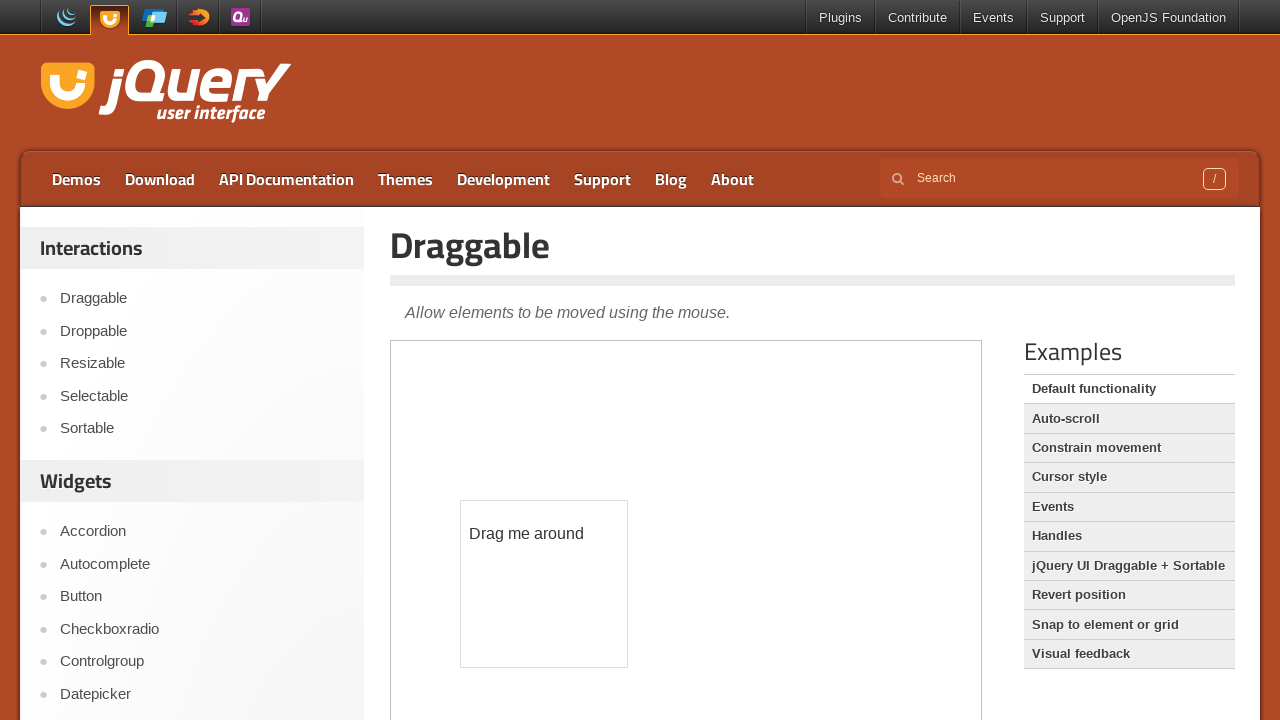